Tests browser window handling by clicking a button to open a new tab and verifying content in the new tab

Starting URL: https://demoqa.com/browser-windows

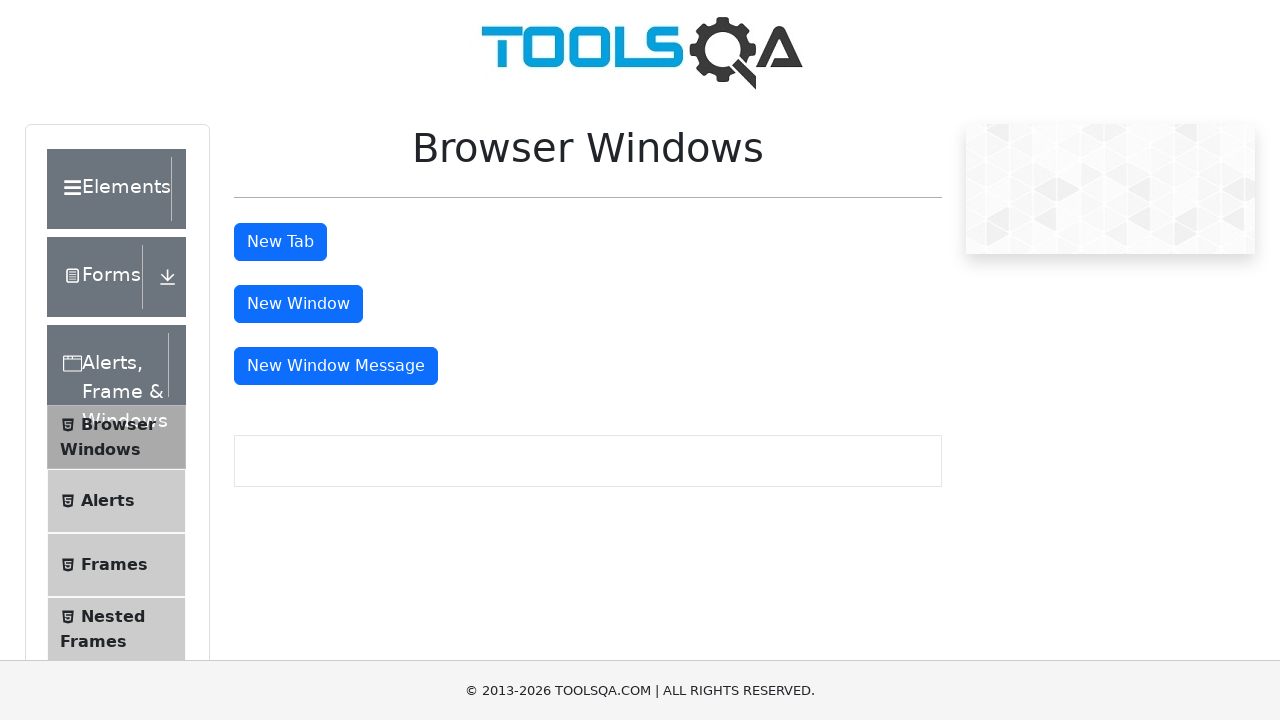

Clicked tabButton to open new tab at (280, 242) on #tabButton
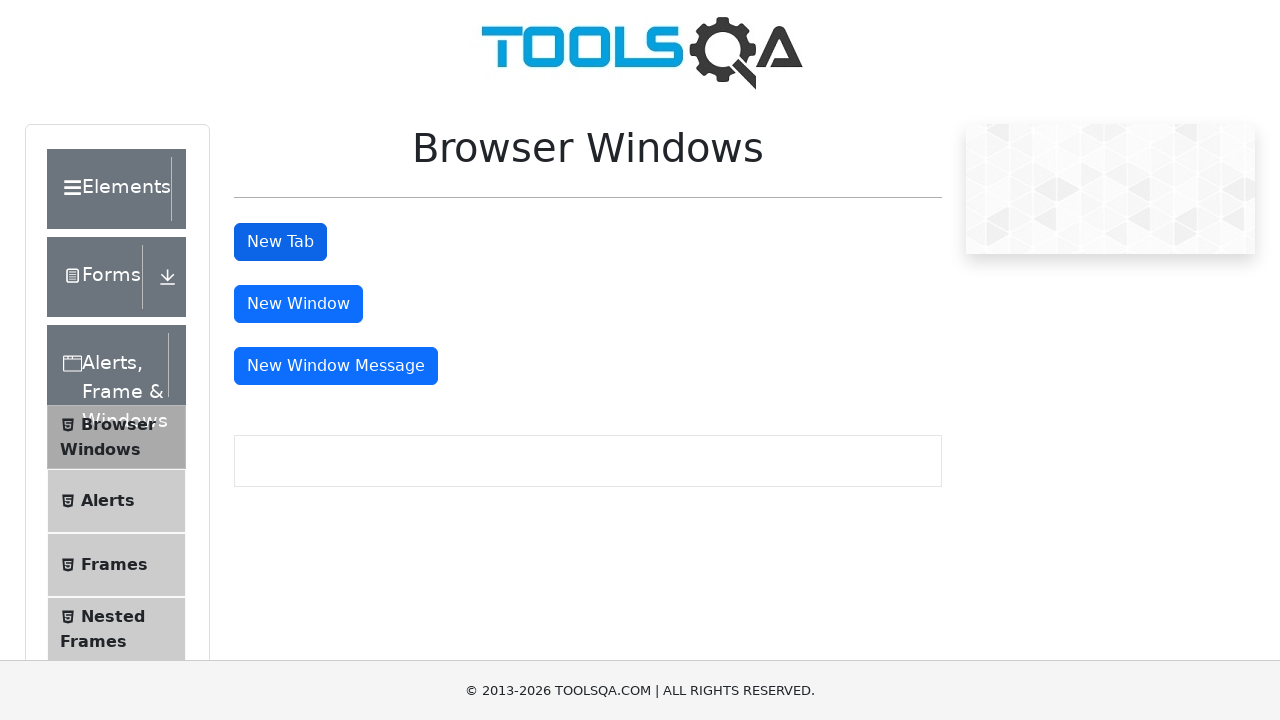

New tab opened and captured at (280, 242) on #tabButton
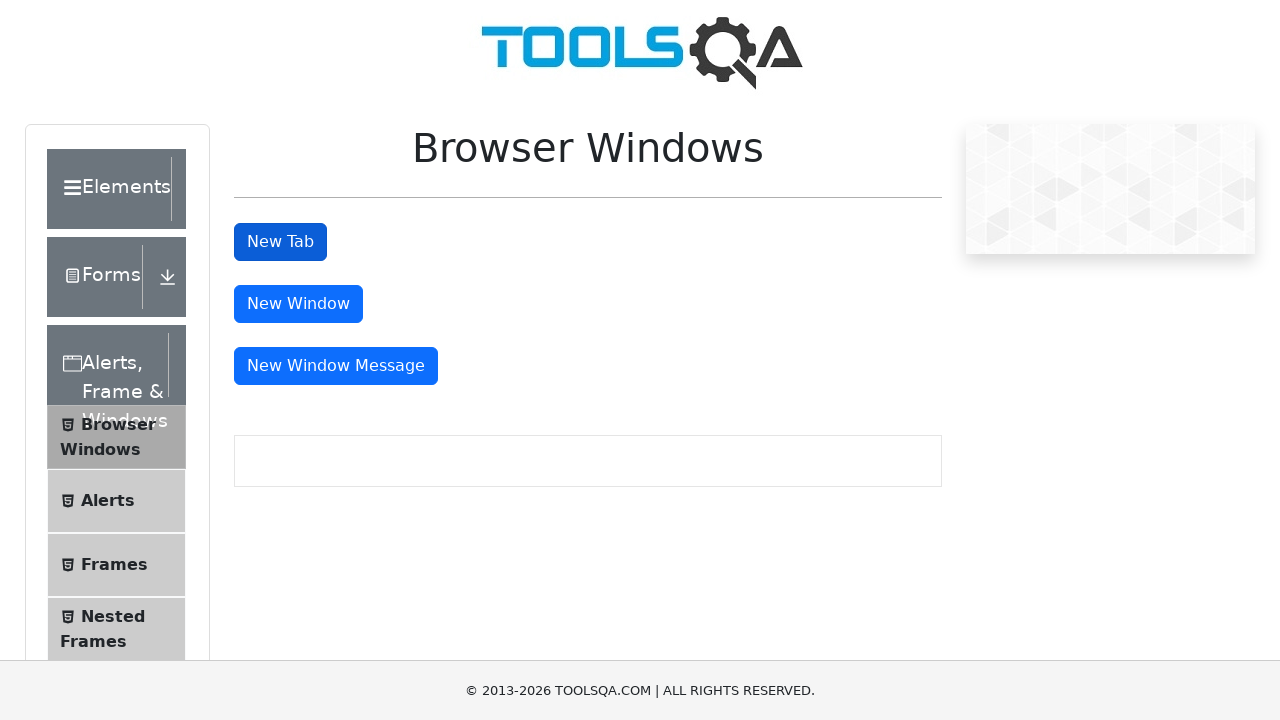

Retrieved new page object from opened tab
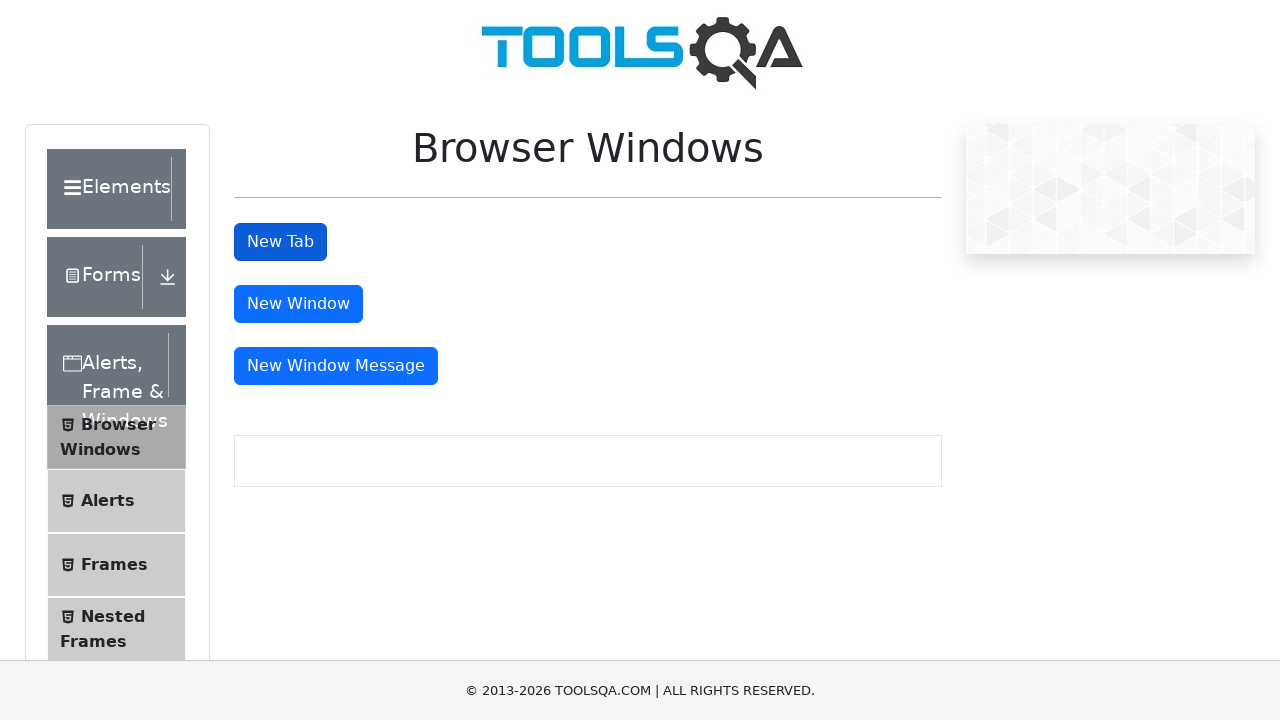

Waited for h1 heading to load in new tab
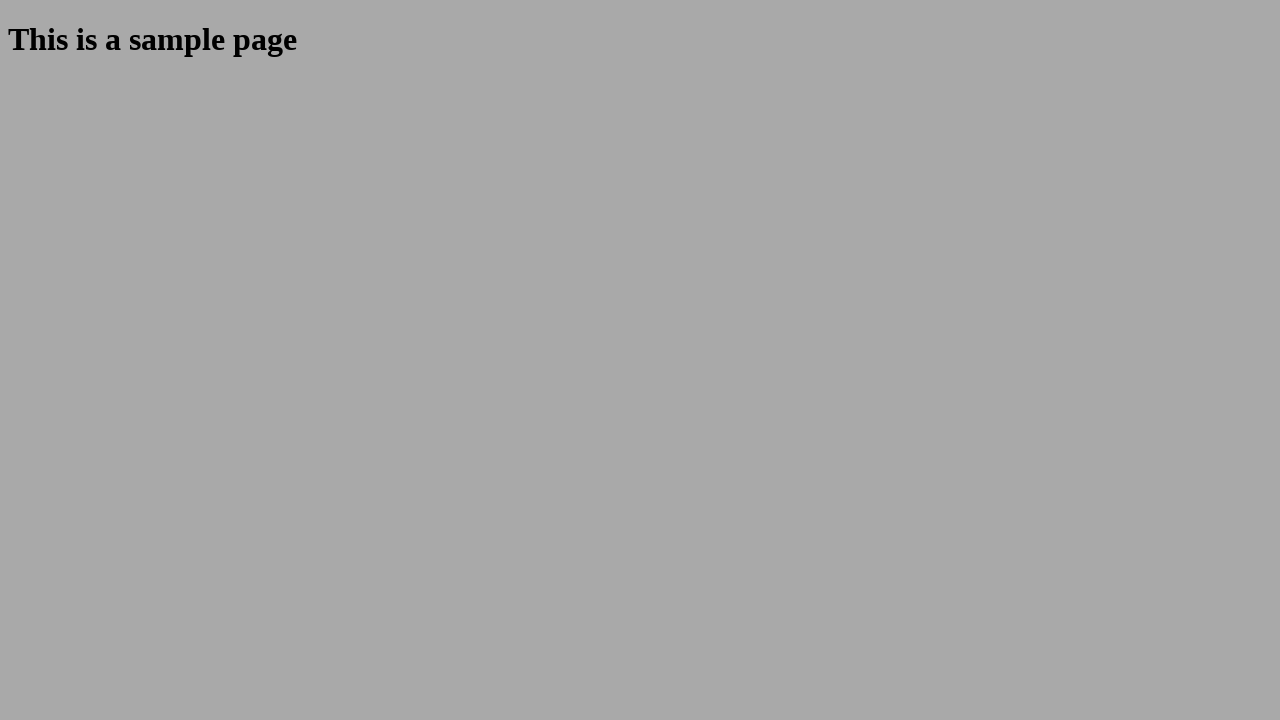

Retrieved h1 text content: 'This is a sample page'
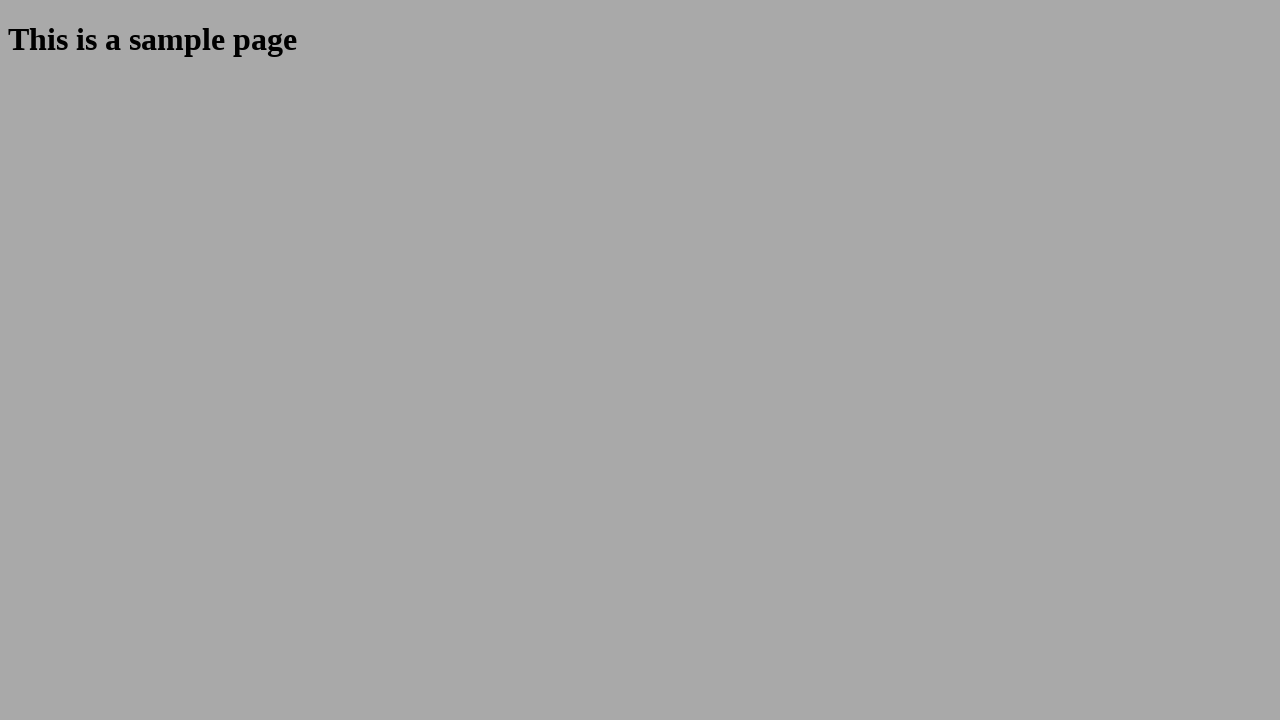

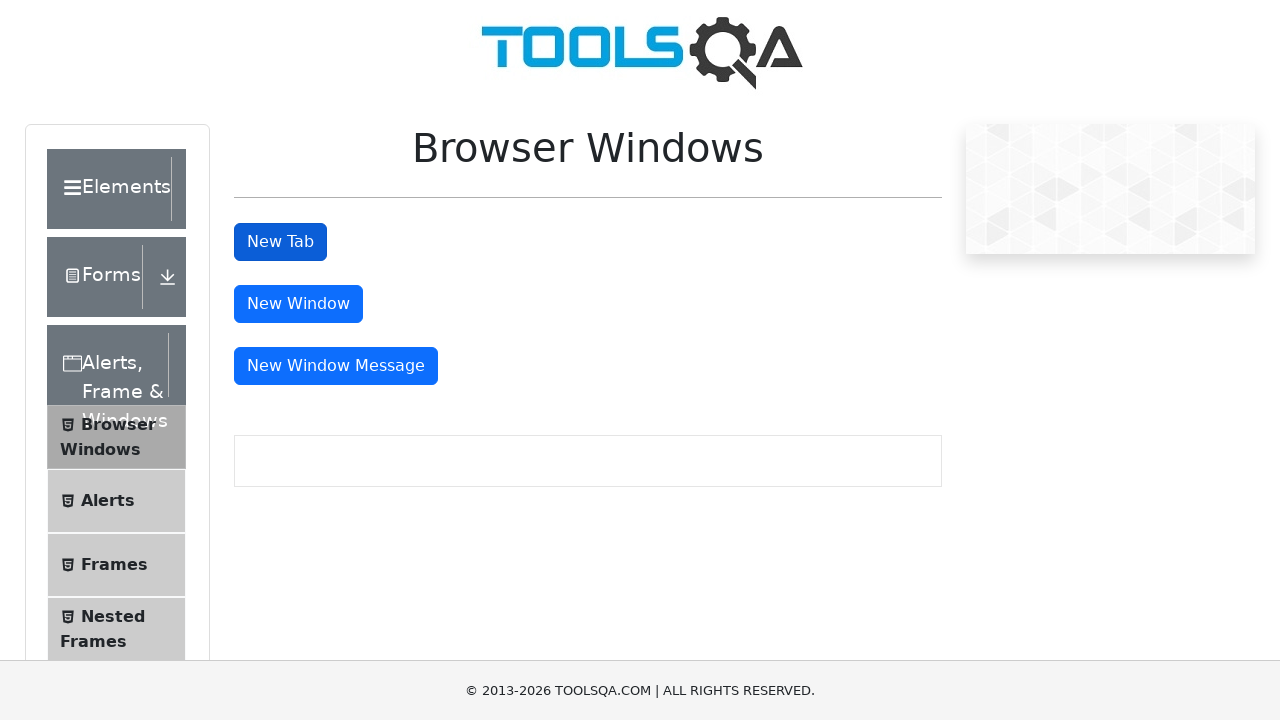